Tests opening a popup by clicking a button, verifying text inside the popup, and closing it

Starting URL: https://thefreerangetester.github.io/sandbox-automation-testing/

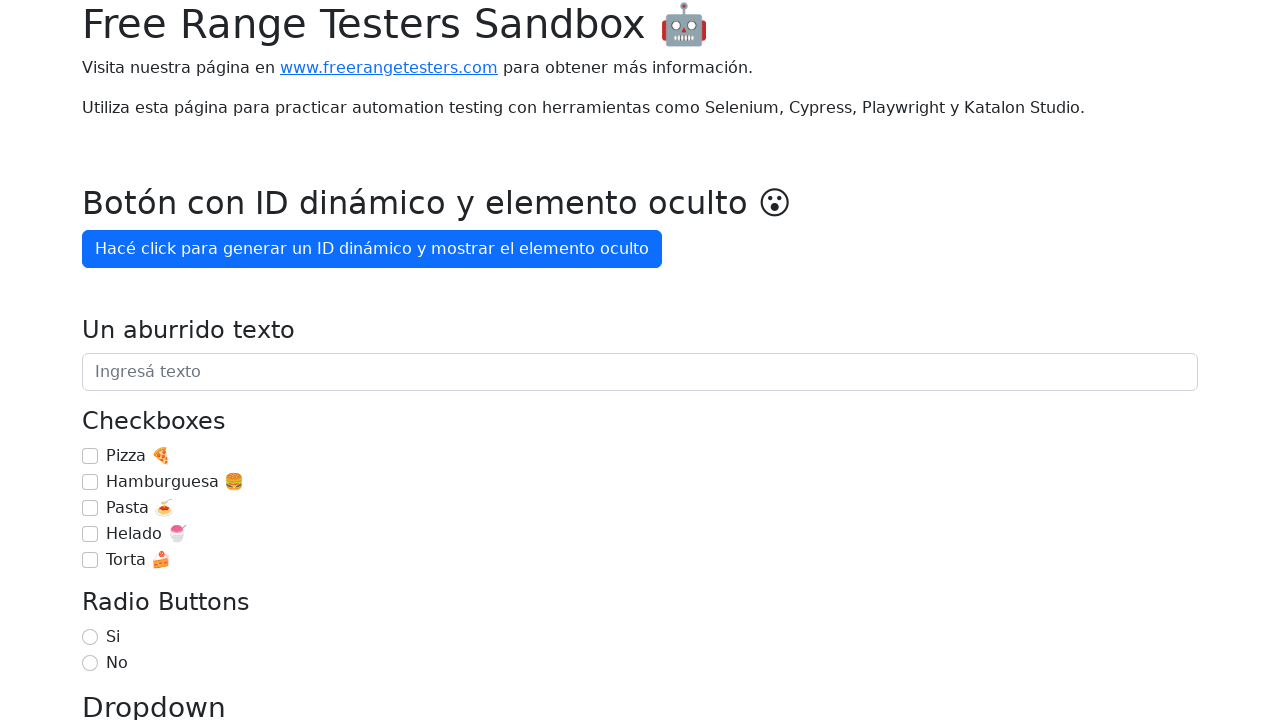

Clicked 'Mostrar popup' button to open the popup at (154, 361) on internal:role=button[name="Mostrar popup"i]
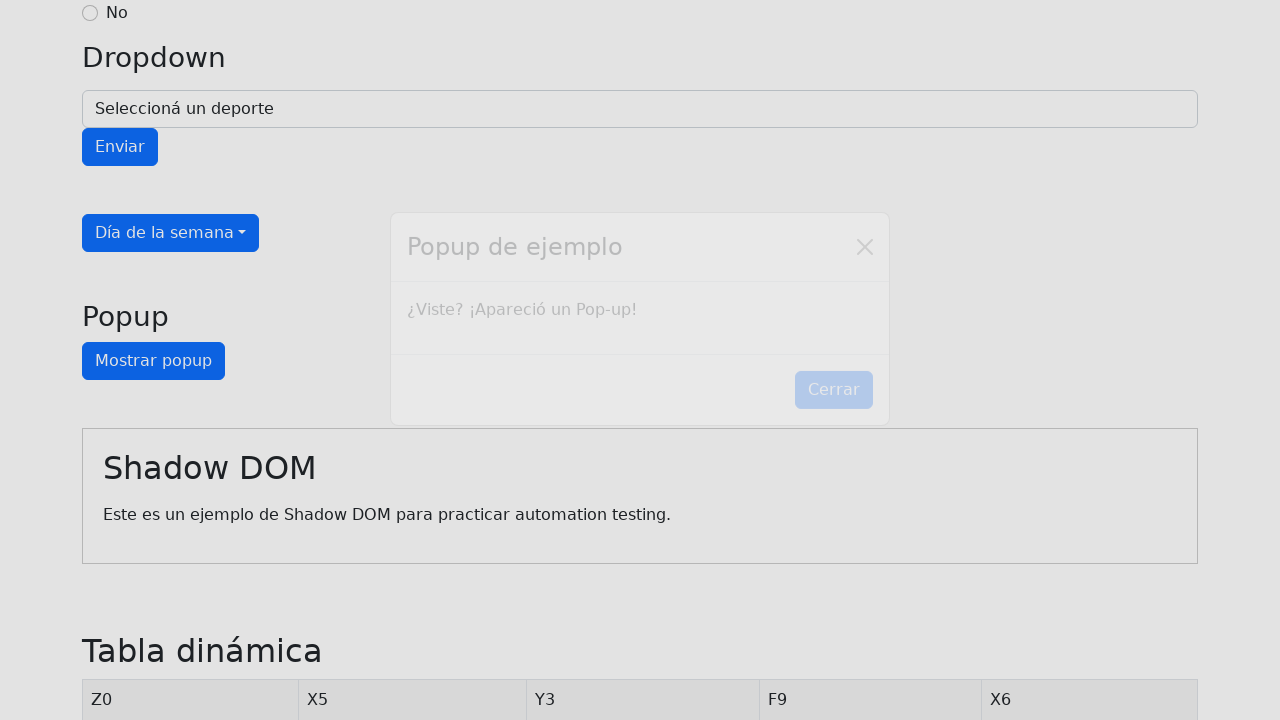

Popup appeared with text '¿Viste? ¡Apareció un Pop-up!'
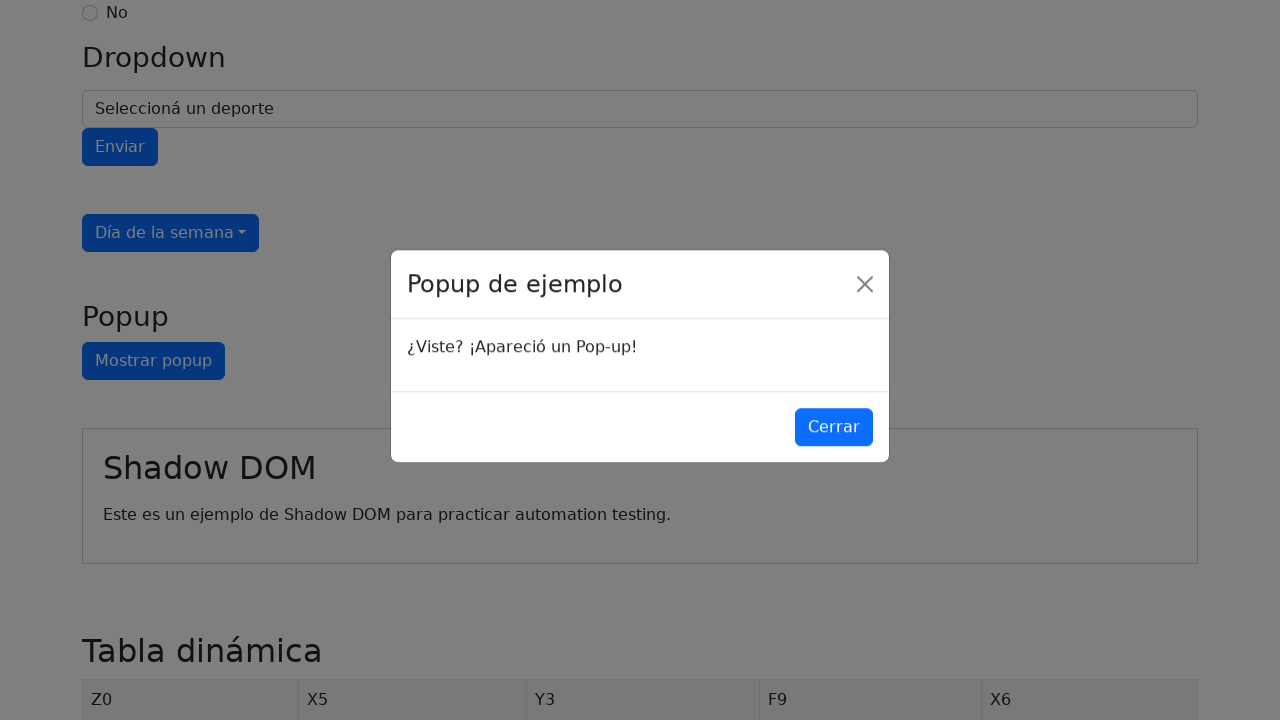

Clicked 'Cerrar' button to close the popup at (834, 431) on internal:role=button[name="Cerrar"i]
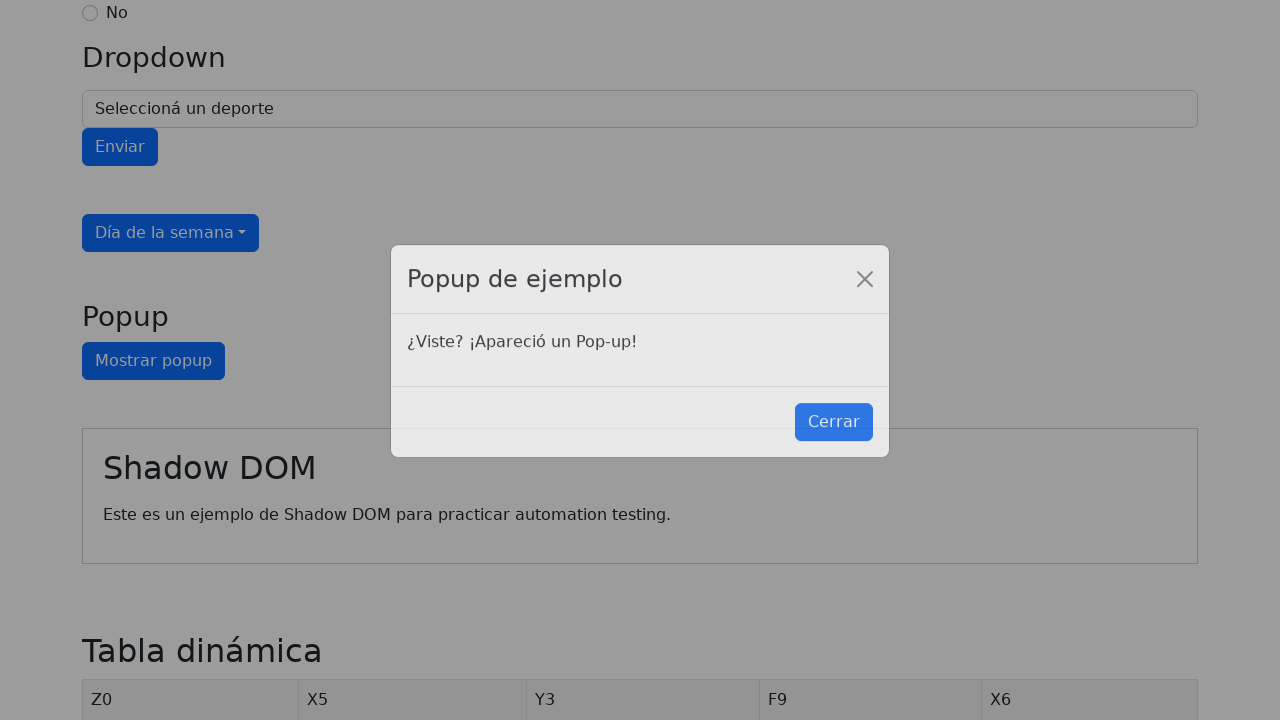

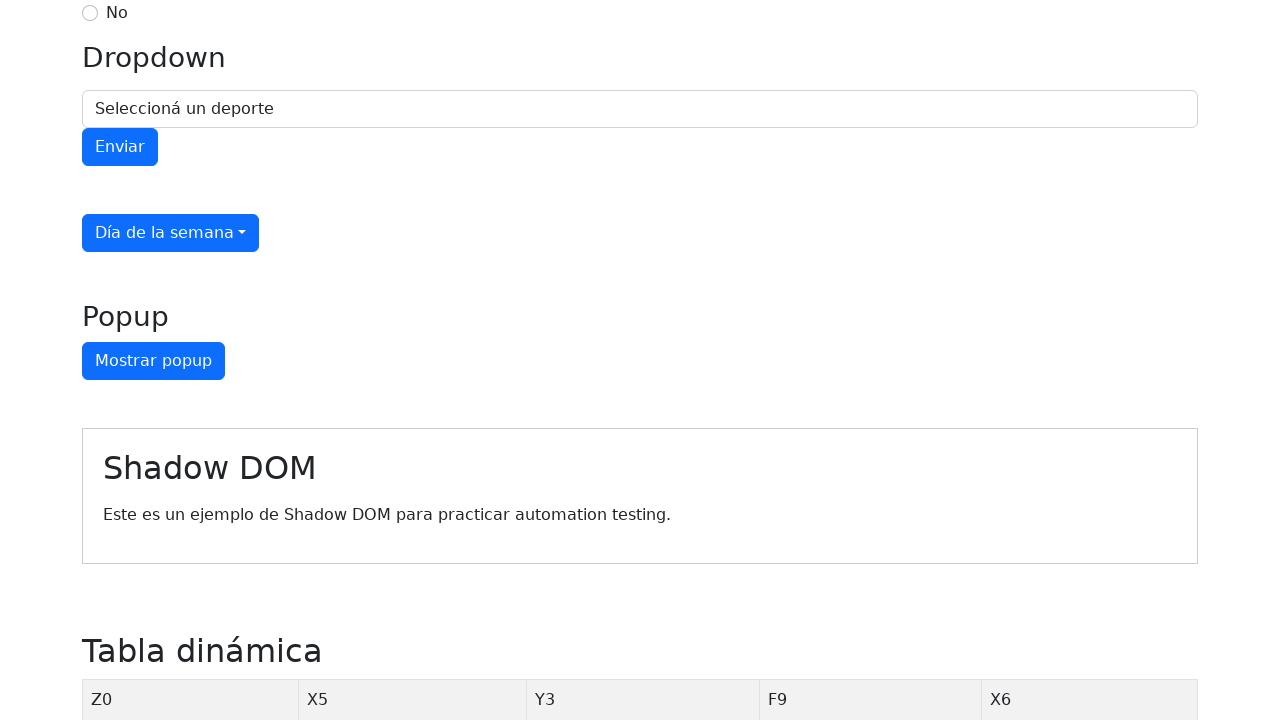